Tests pagination in a web table by scrolling to the pagination section and clicking through each page to view all table data.

Starting URL: https://testautomationpractice.blogspot.com/

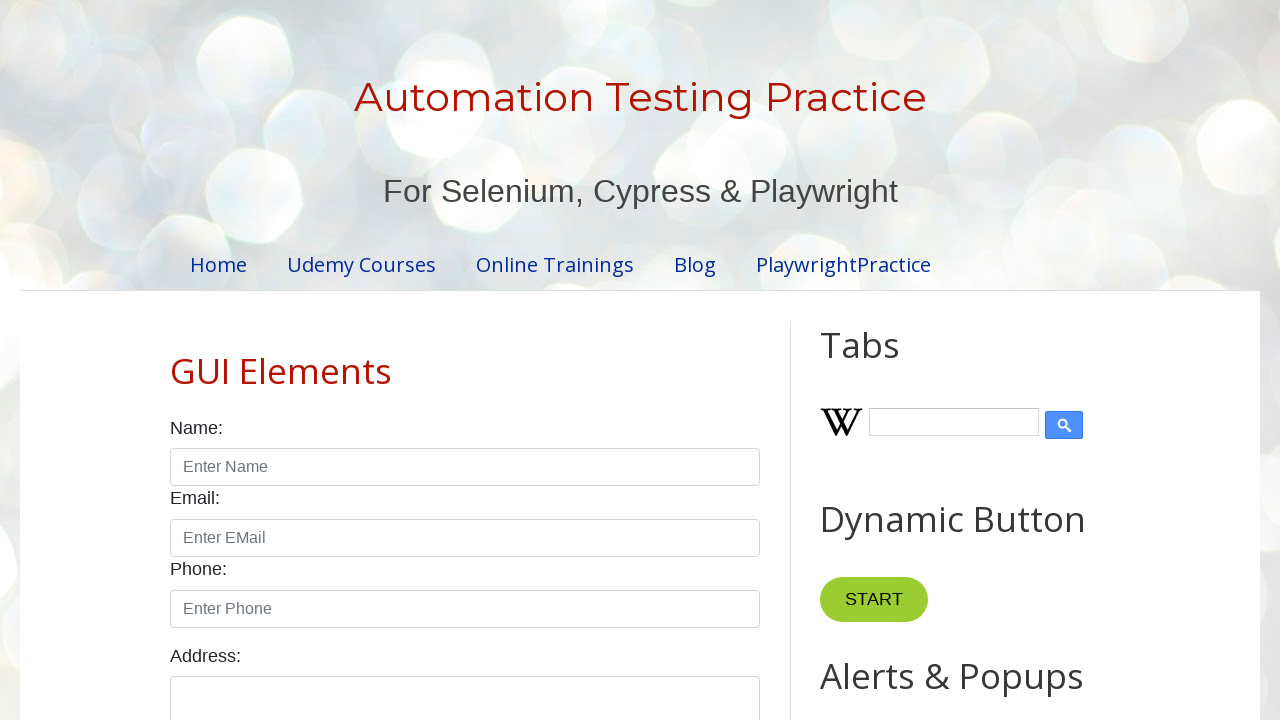

Scrolled to 'Pagination Web Table' section
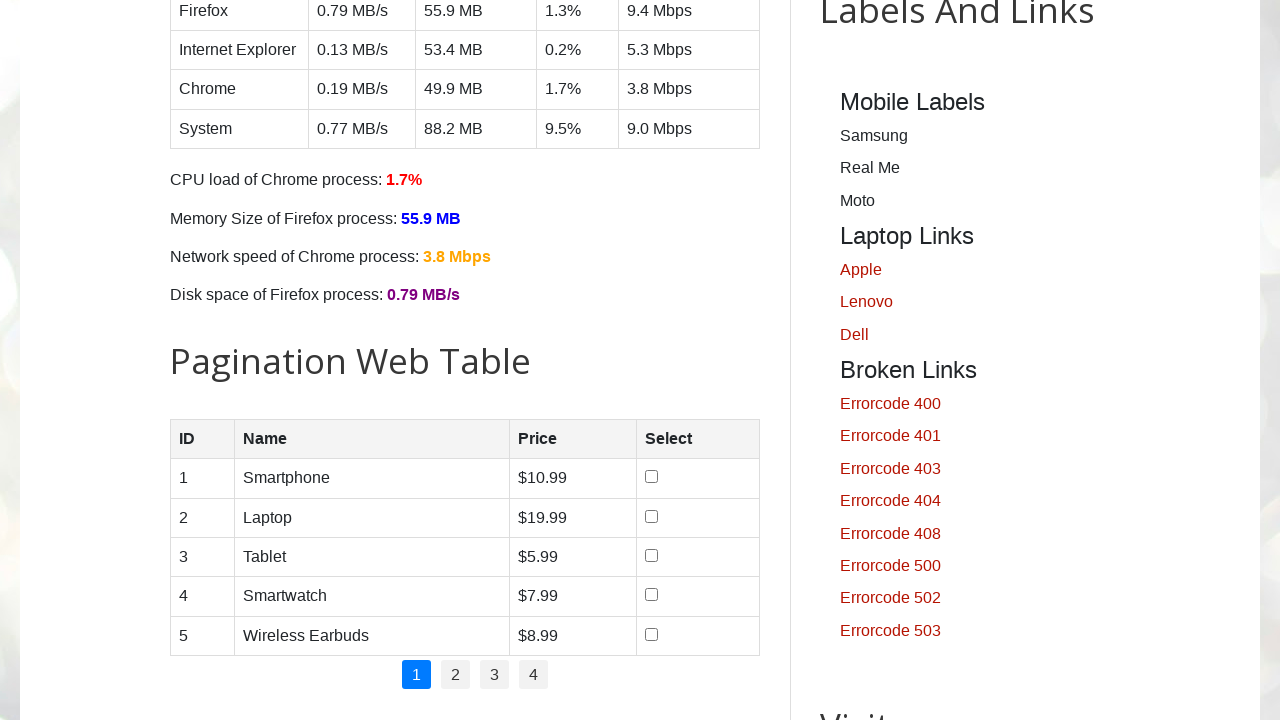

Located table rows in #productTable tbody
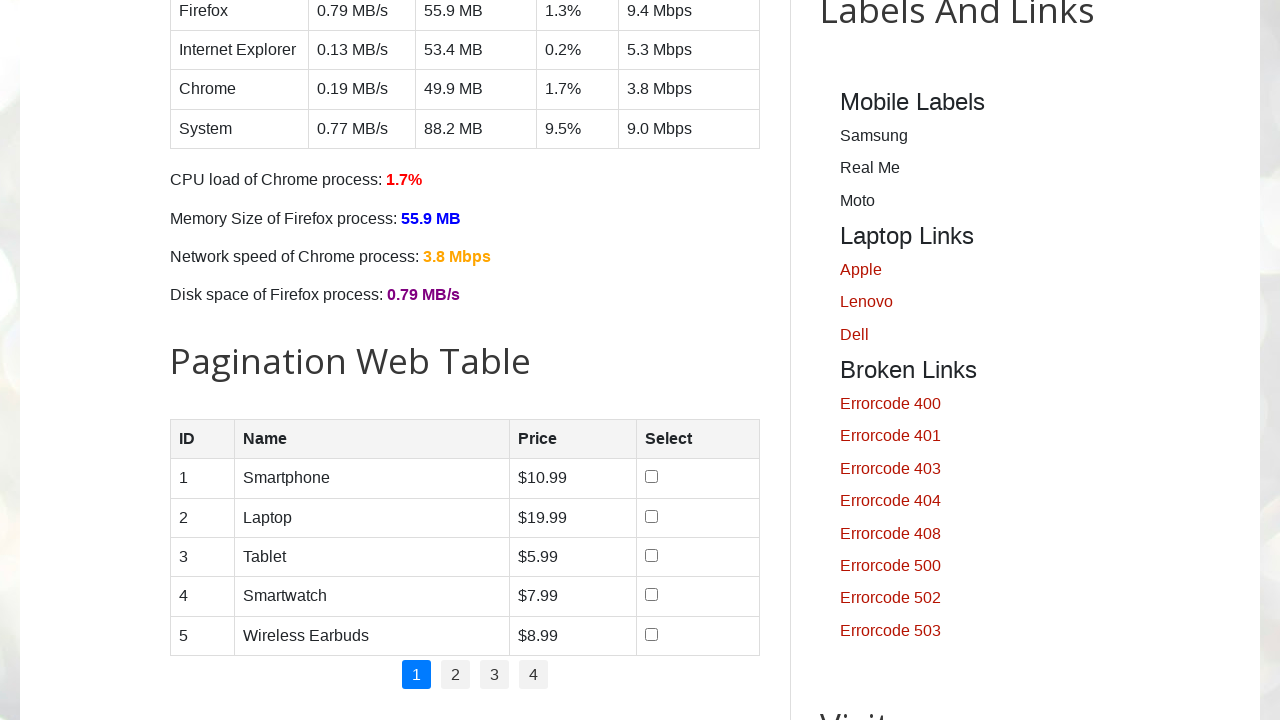

Located pagination links
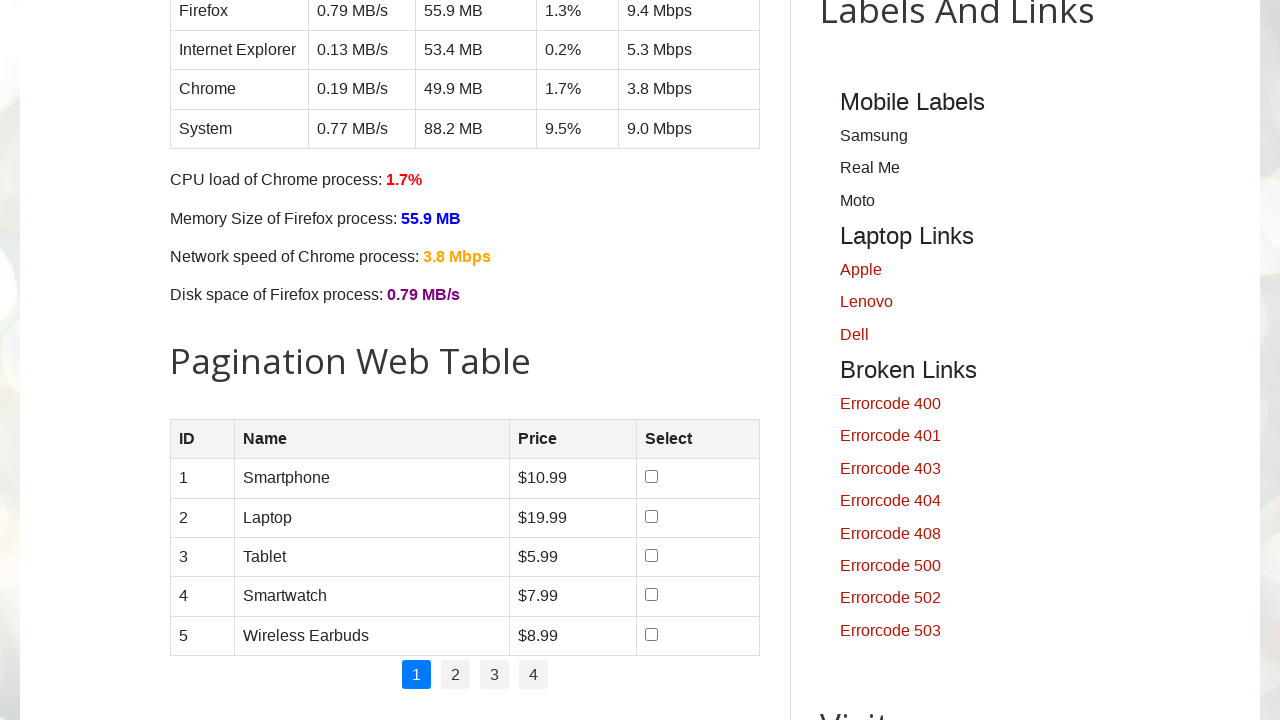

Counted 4 pagination pages
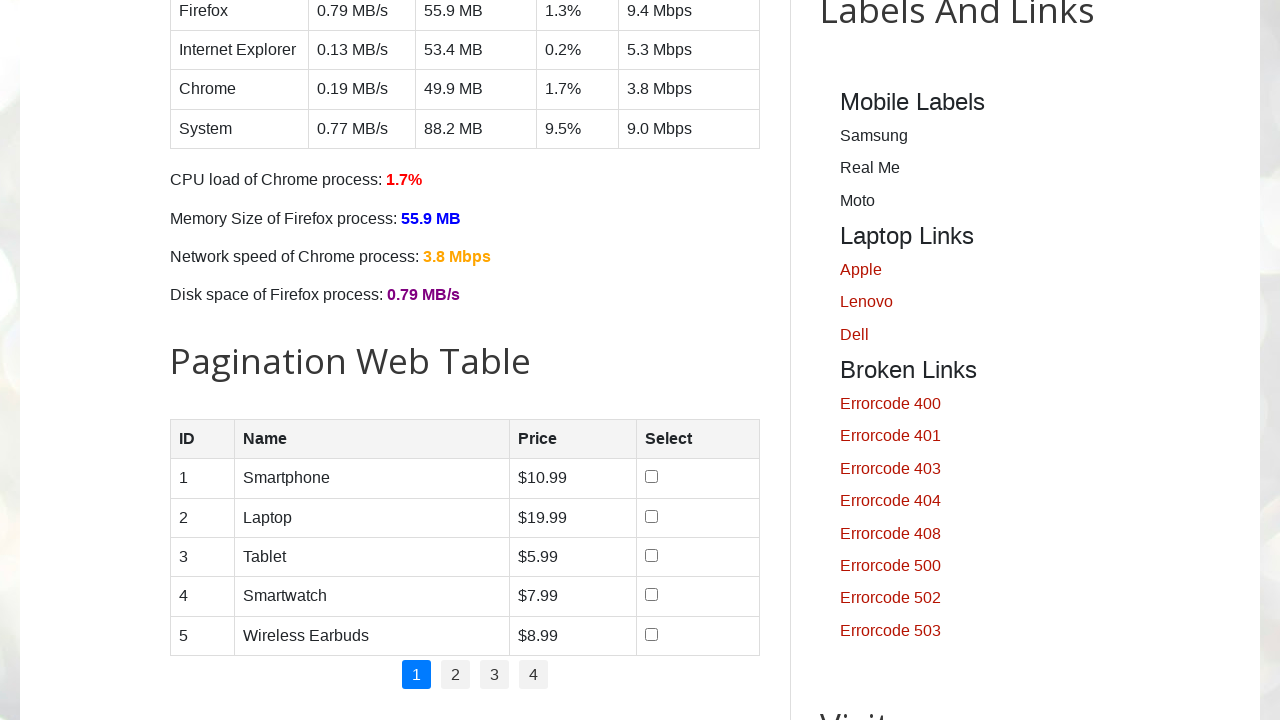

Clicked pagination link 1 to navigate to next page at (456, 675) on .pagination li a >> nth=1
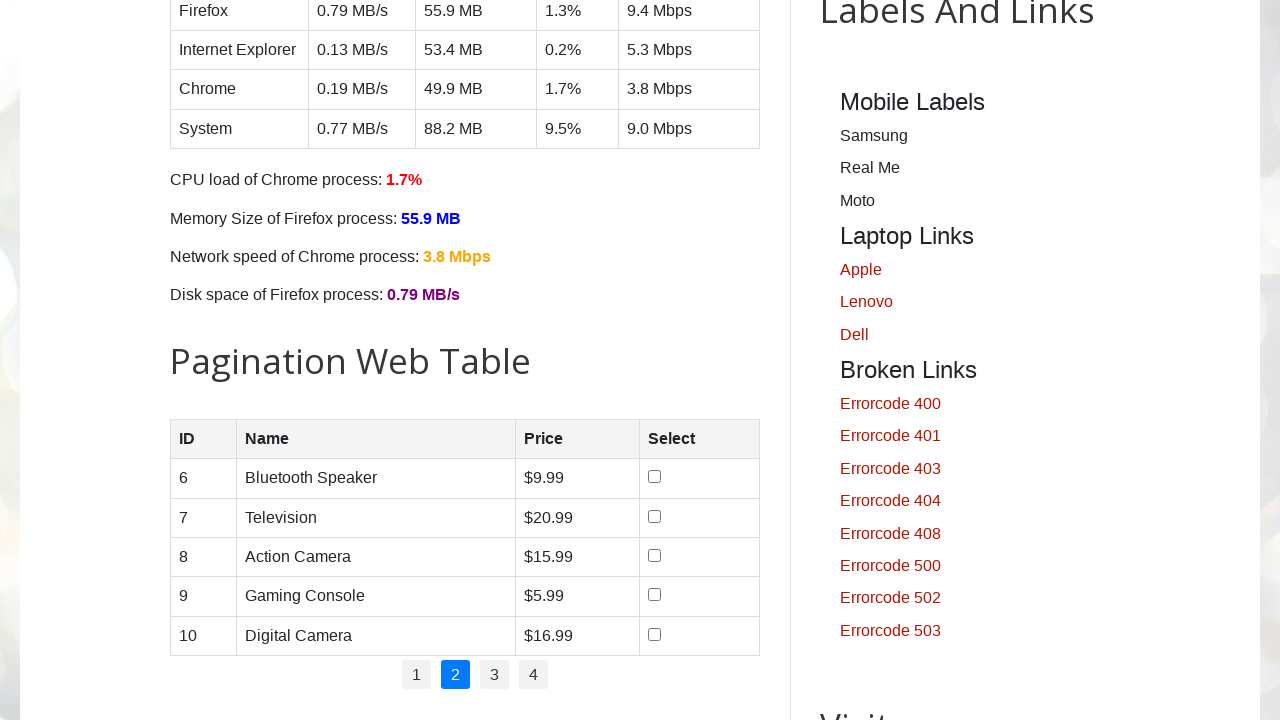

Waited 500ms for page 1 to load
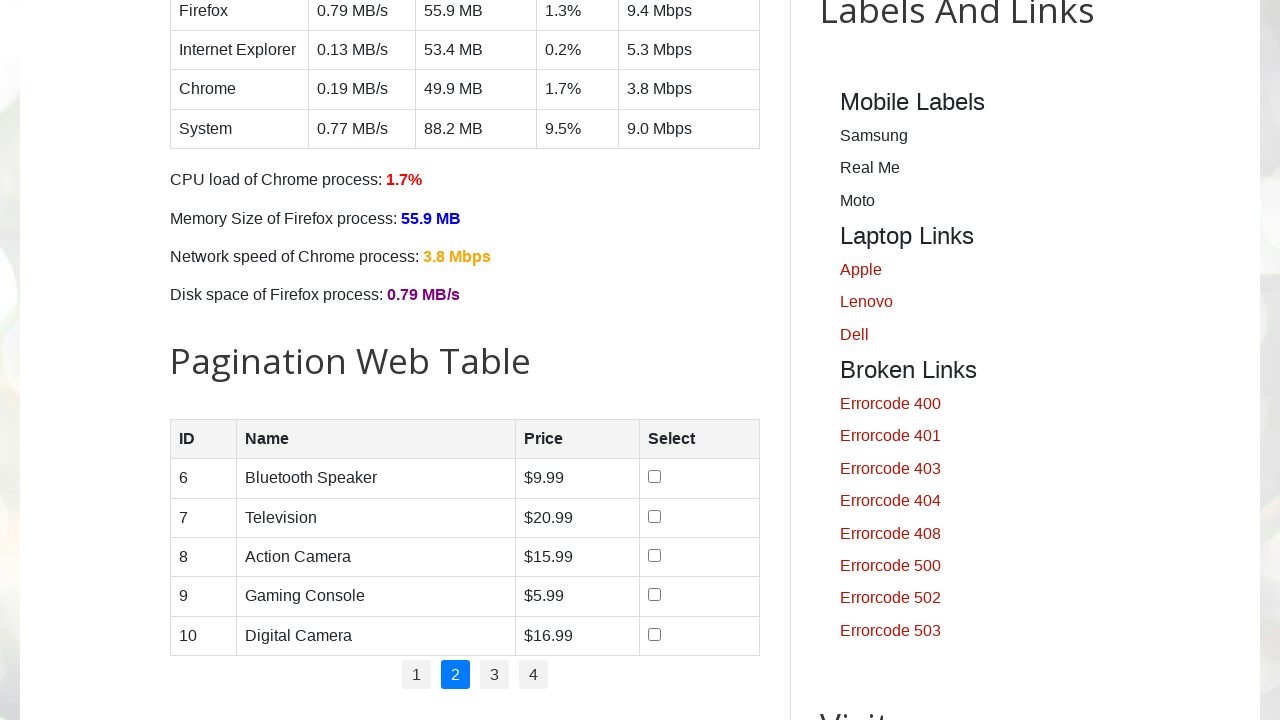

Clicked pagination link 2 to navigate to next page at (494, 675) on .pagination li a >> nth=2
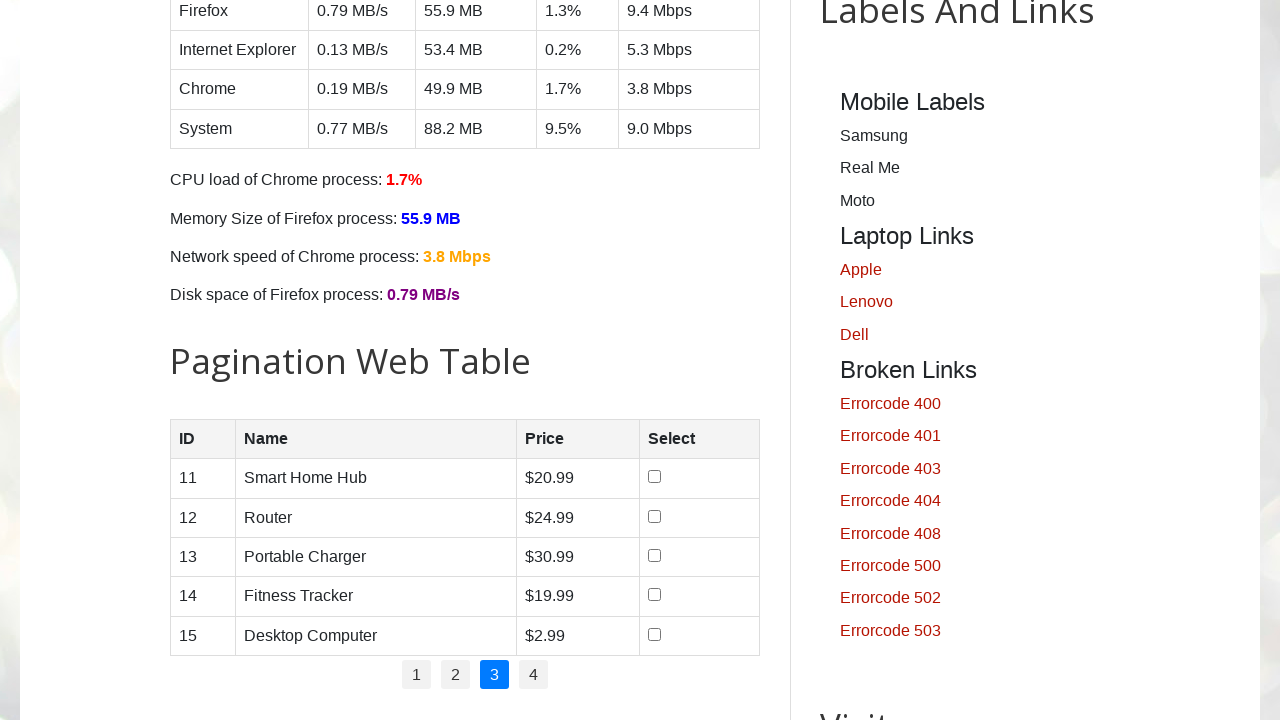

Waited 500ms for page 2 to load
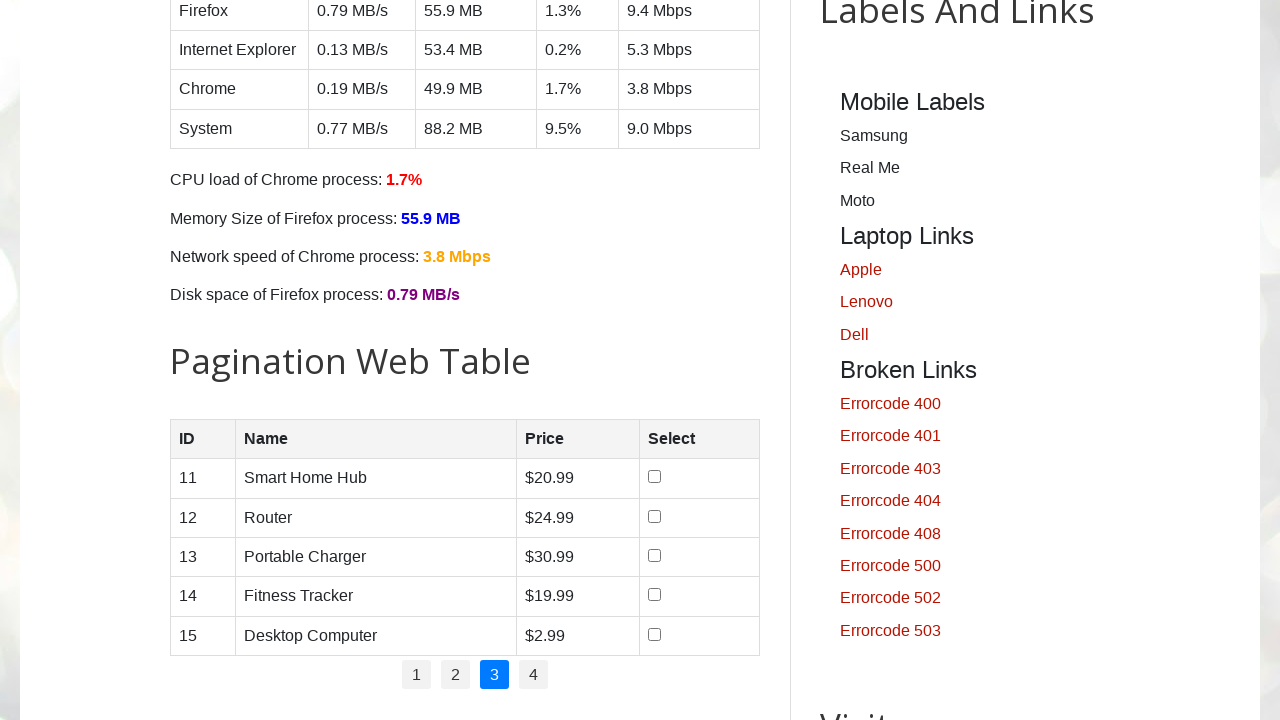

Clicked pagination link 3 to navigate to next page at (534, 675) on .pagination li a >> nth=3
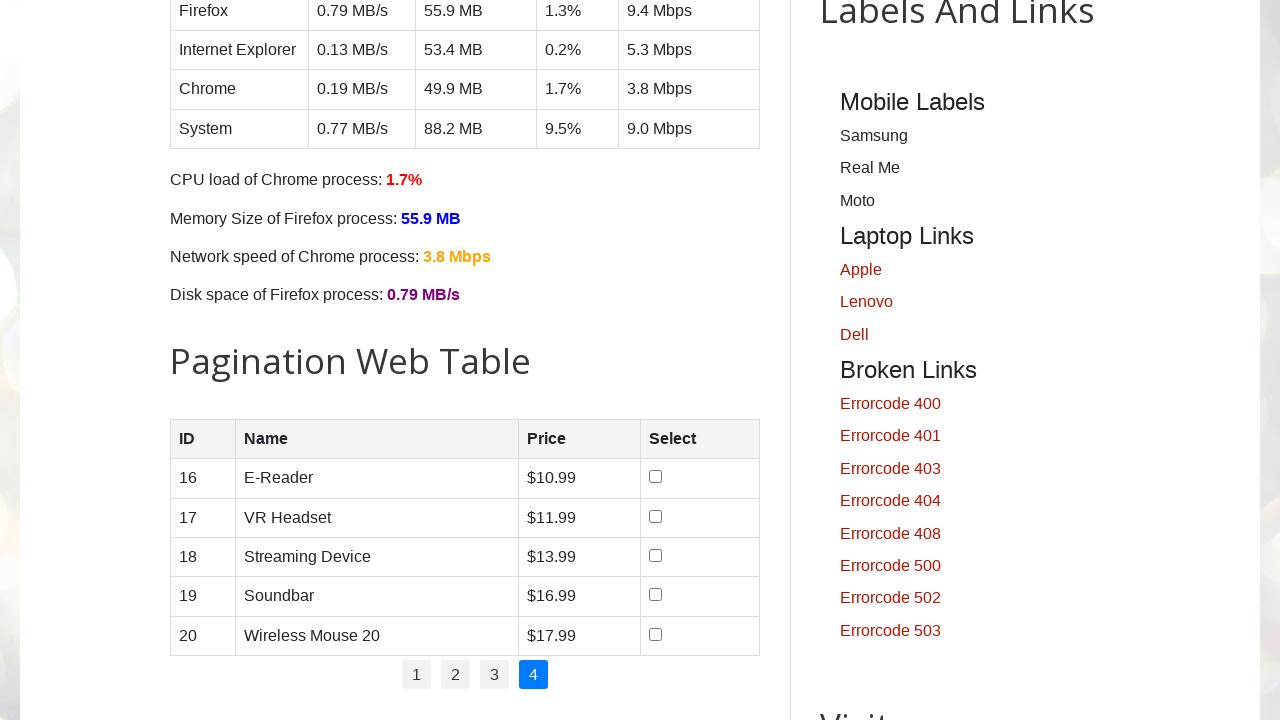

Waited 500ms for page 3 to load
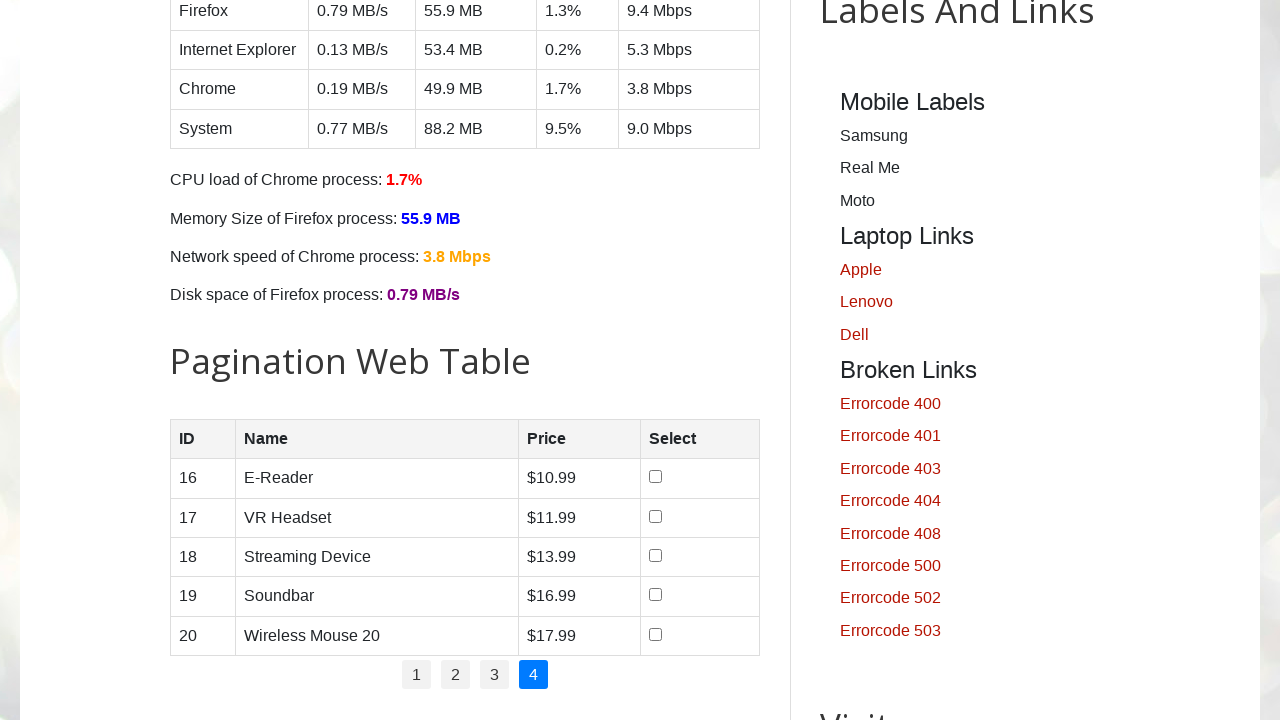

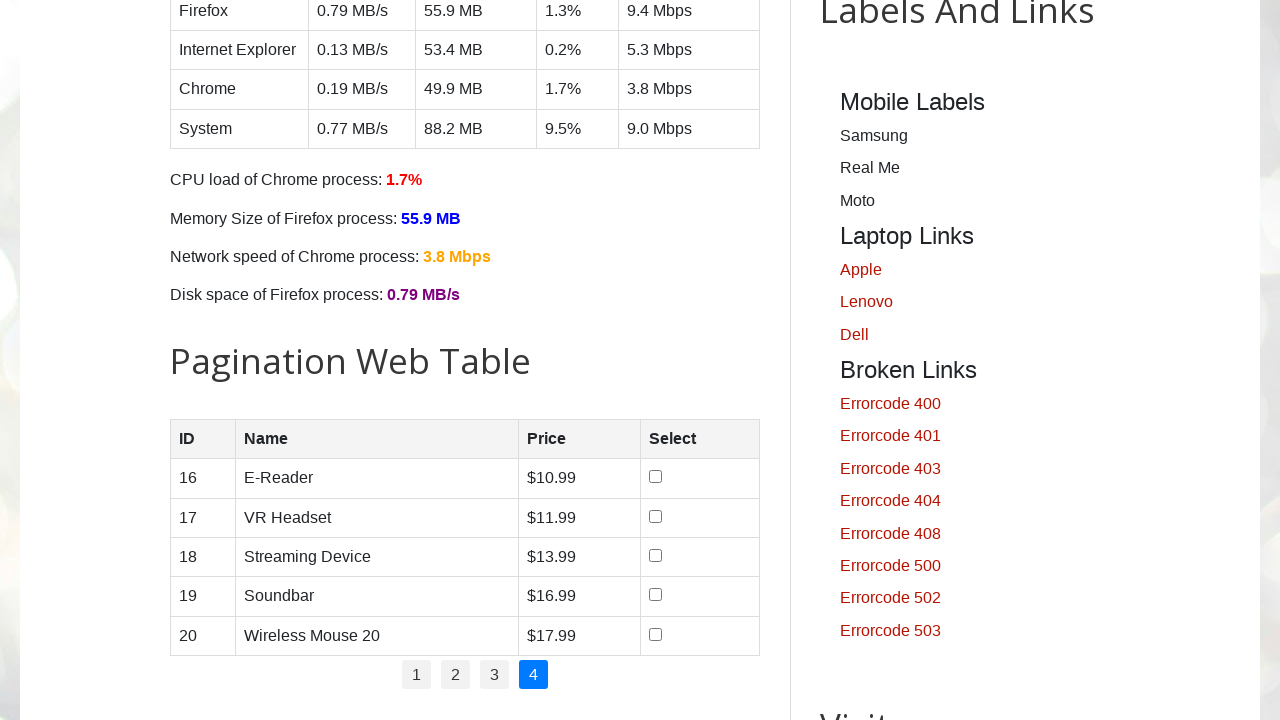